Tests un-marking items as complete by unchecking their checkboxes

Starting URL: https://demo.playwright.dev/todomvc

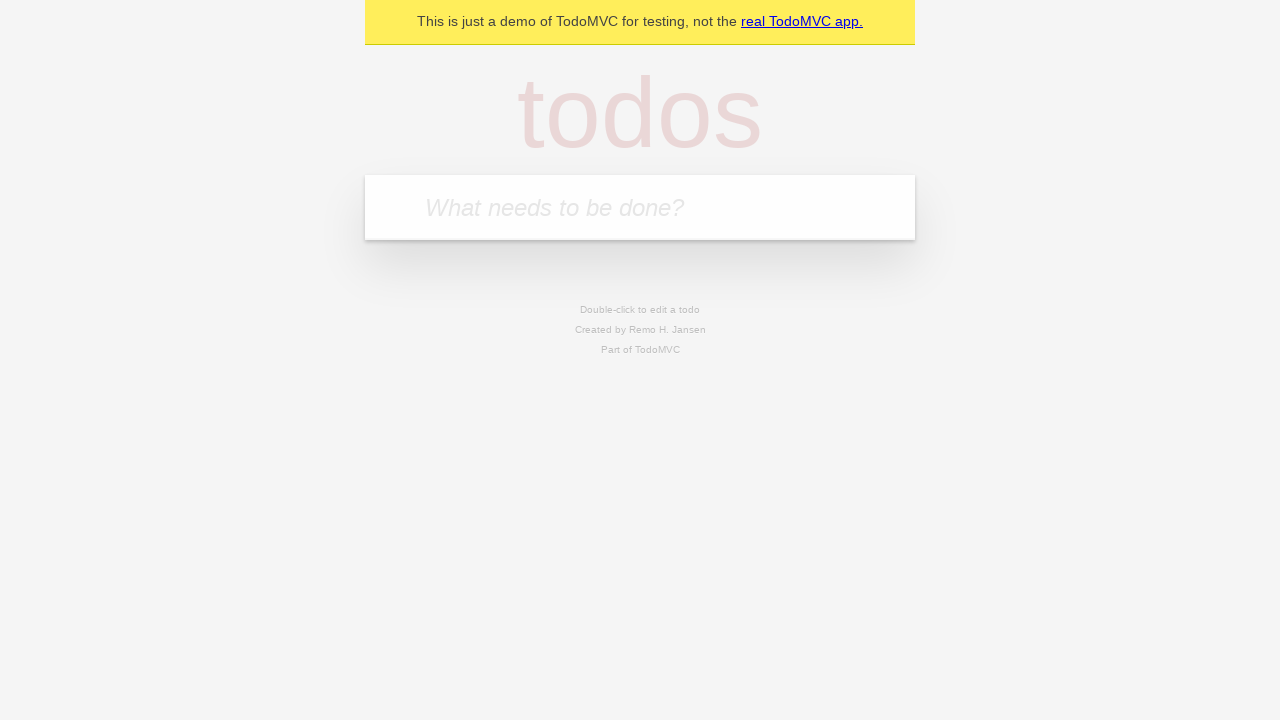

Filled input field with 'buy some cheese' on internal:attr=[placeholder="What needs to be done?"i]
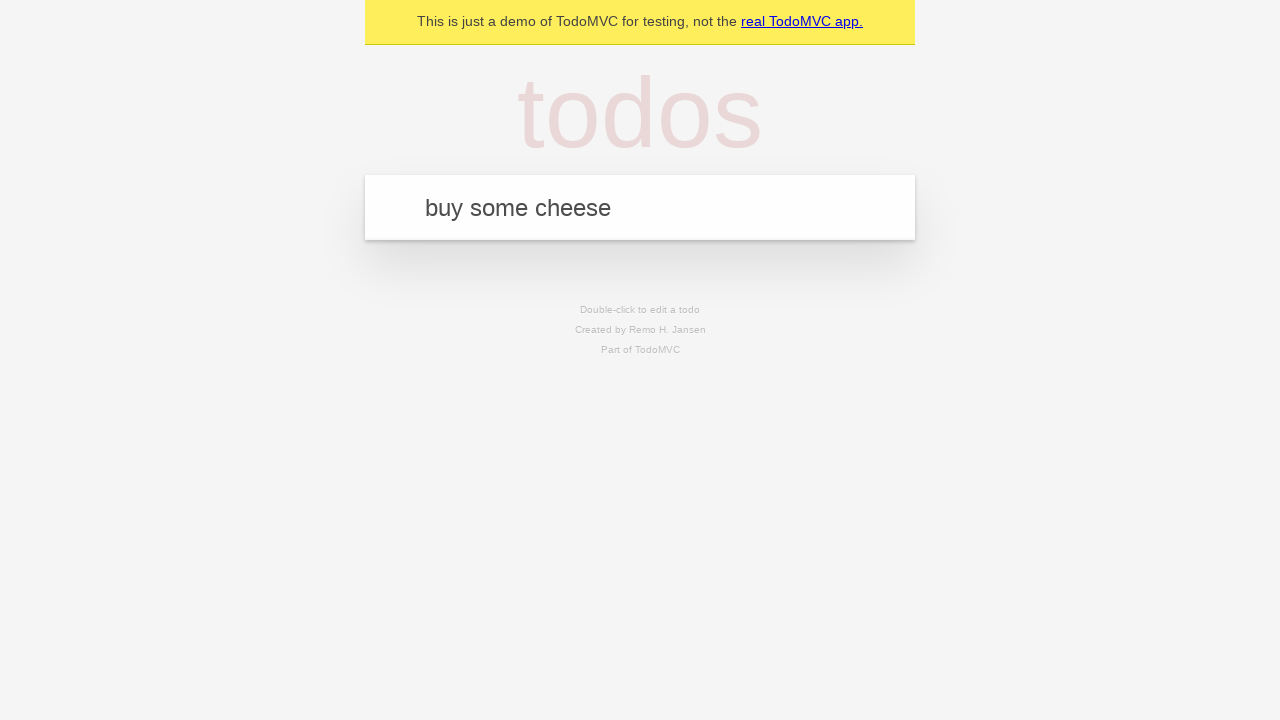

Pressed Enter to create first todo item on internal:attr=[placeholder="What needs to be done?"i]
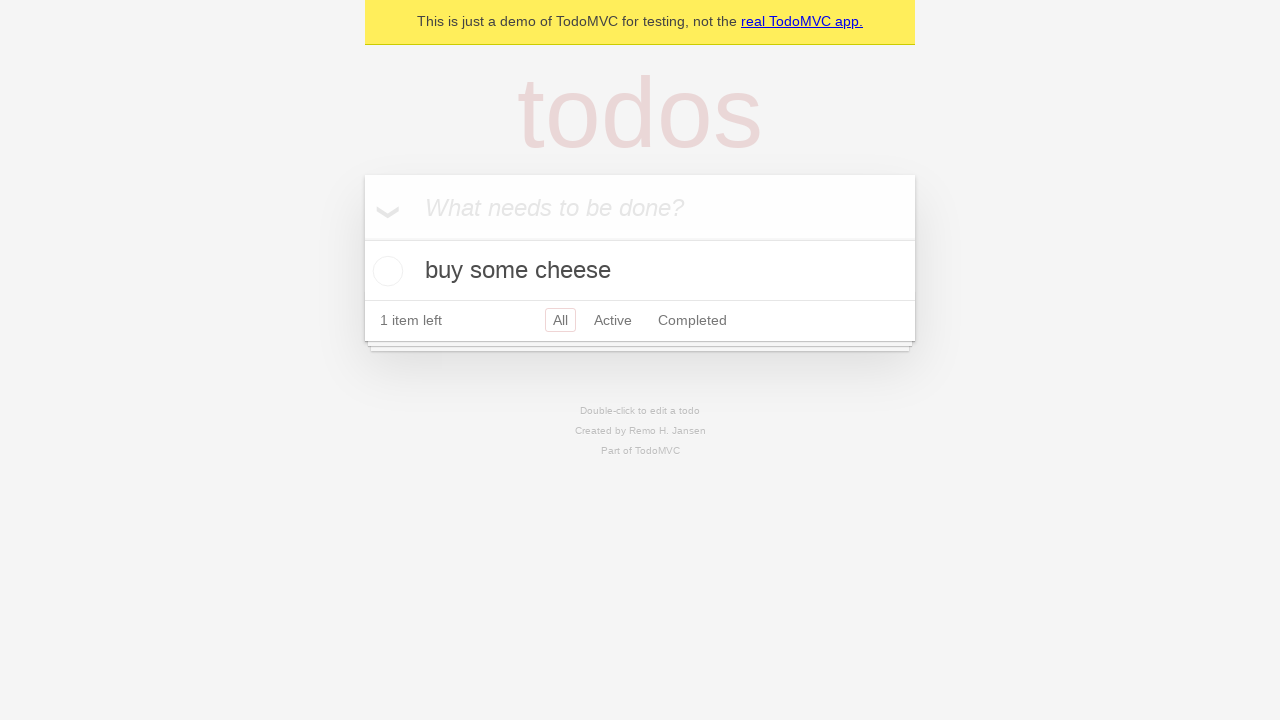

Filled input field with 'feed the cat' on internal:attr=[placeholder="What needs to be done?"i]
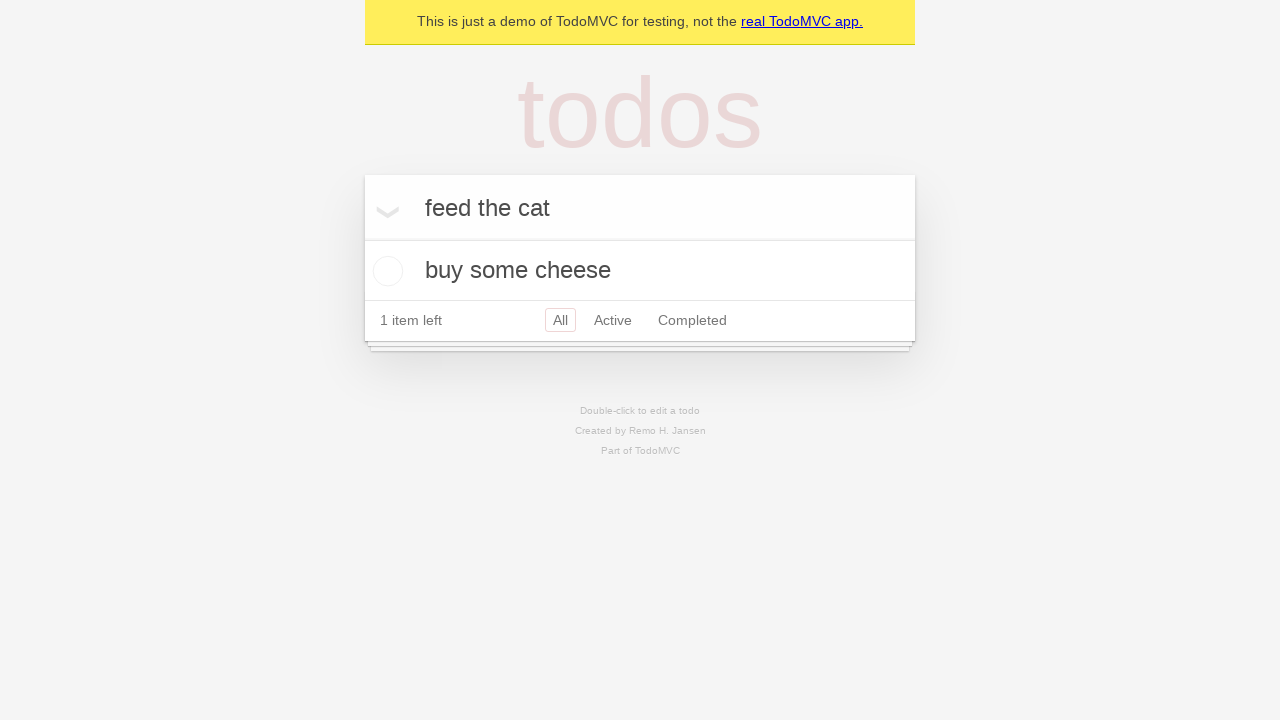

Pressed Enter to create second todo item on internal:attr=[placeholder="What needs to be done?"i]
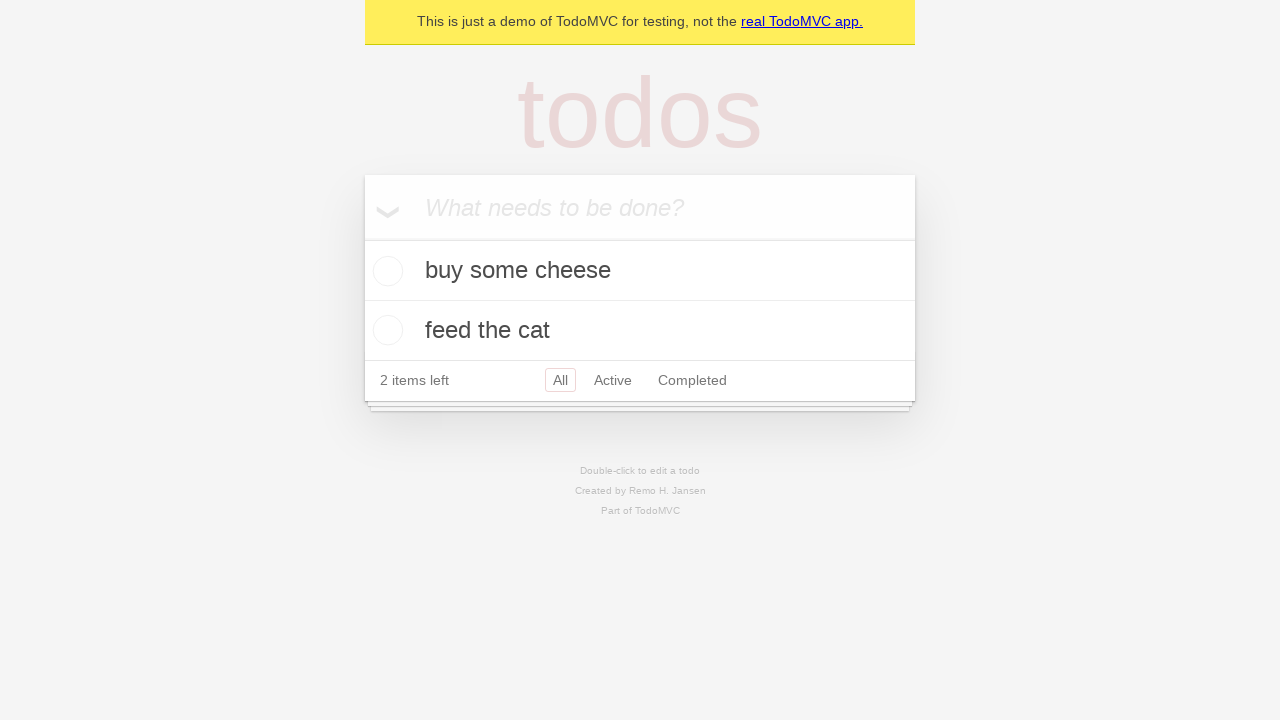

Checked the first todo item to mark it as complete at (385, 271) on internal:testid=[data-testid="todo-item"s] >> nth=0 >> internal:role=checkbox
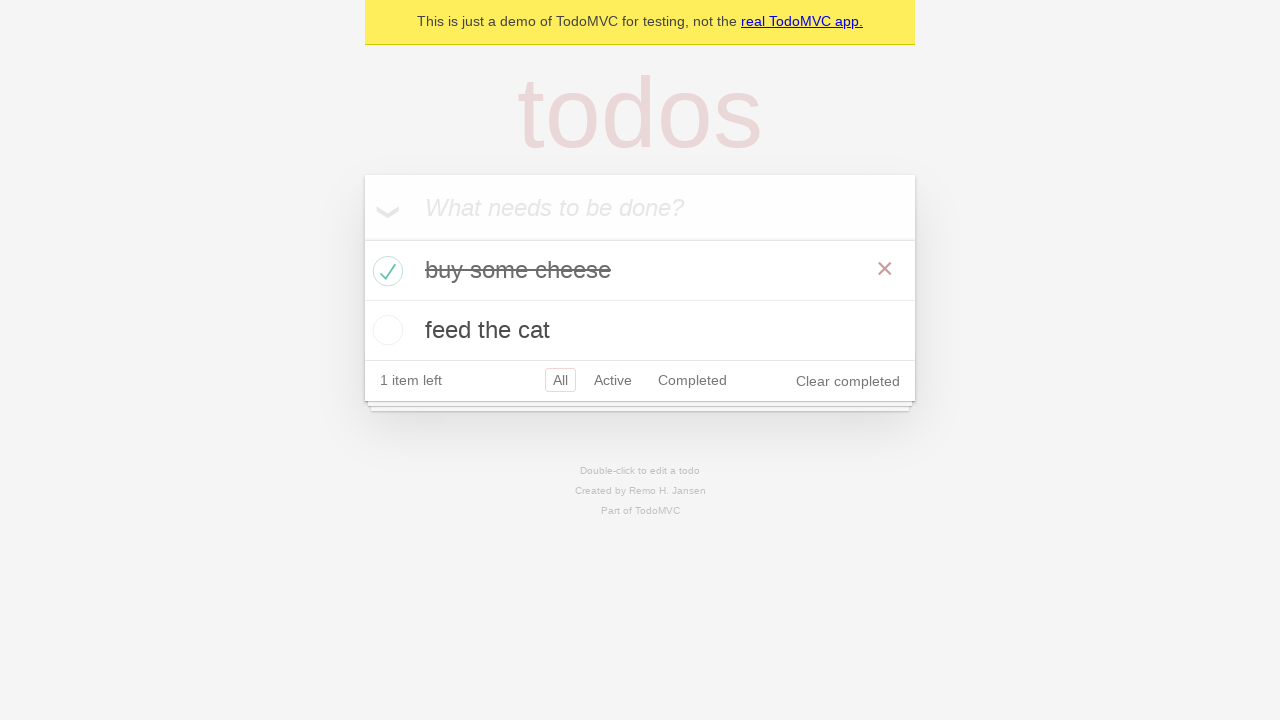

Unchecked the first todo item to mark it as incomplete at (385, 271) on internal:testid=[data-testid="todo-item"s] >> nth=0 >> internal:role=checkbox
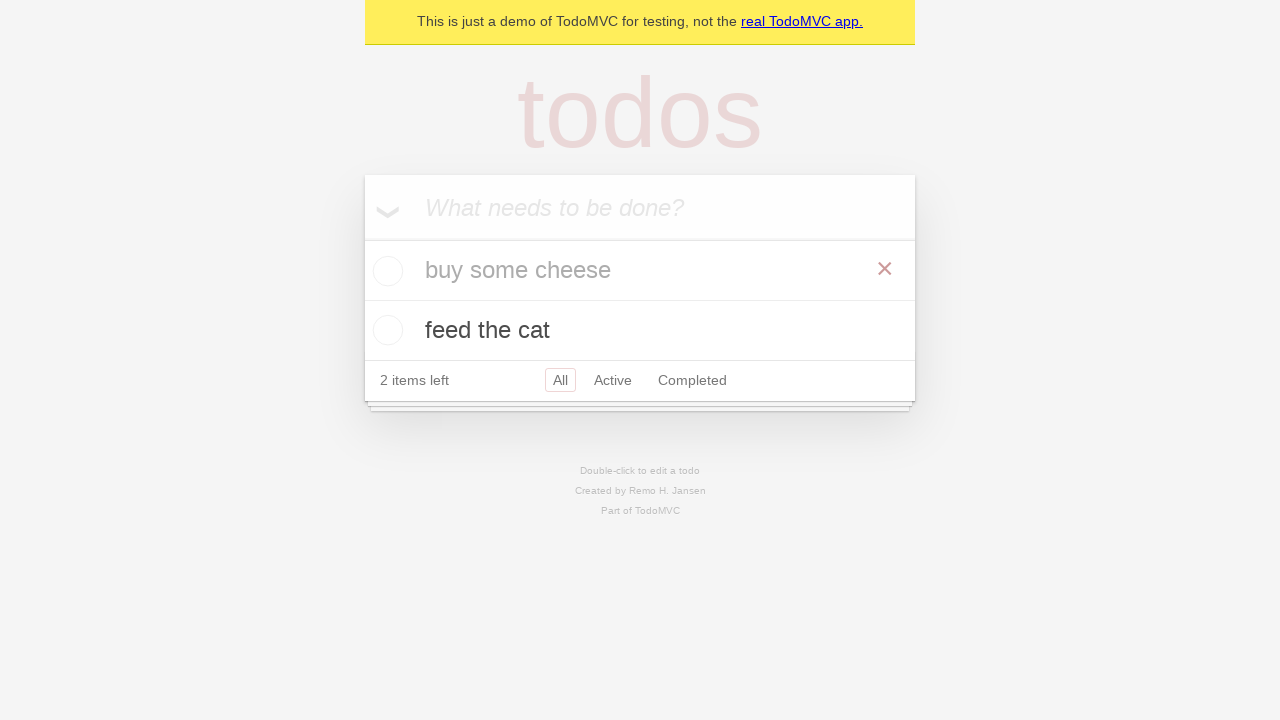

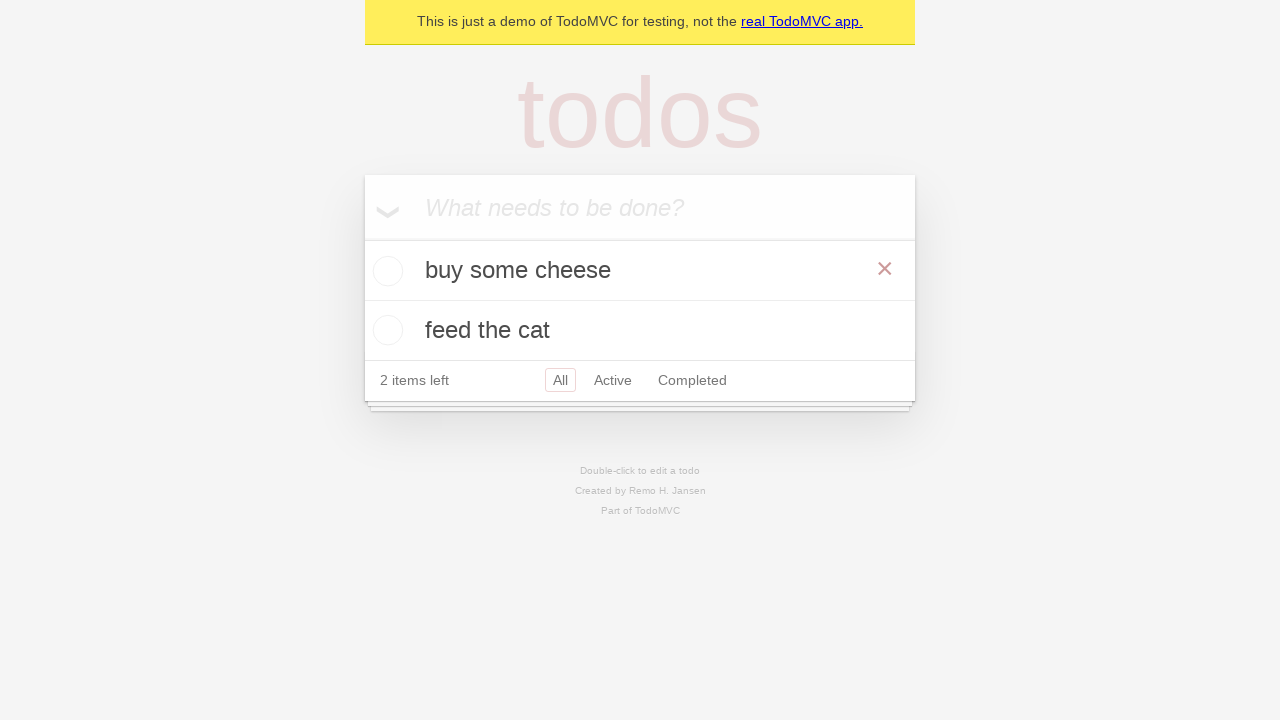